Tests a web form by filling in a text field and submitting the form, then verifying the success message

Starting URL: https://www.selenium.dev/selenium/web/web-form.html

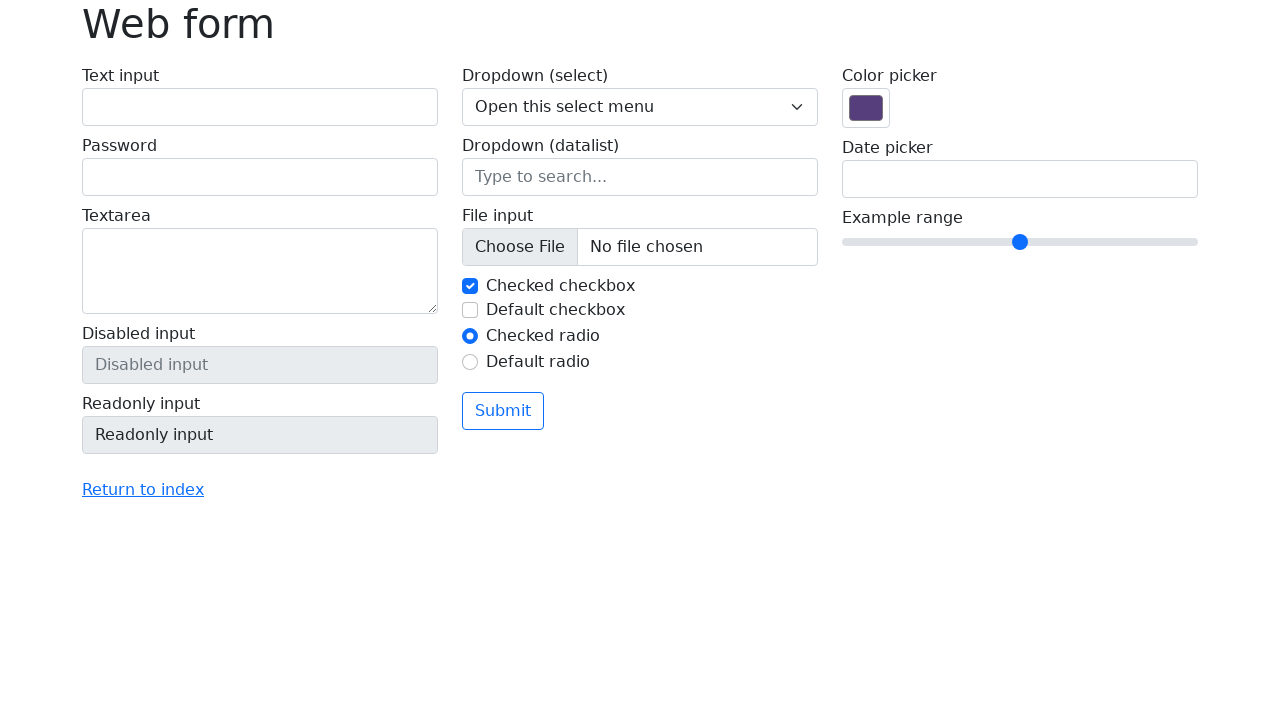

Filled text field with 'Selenium' on input[name='my-text']
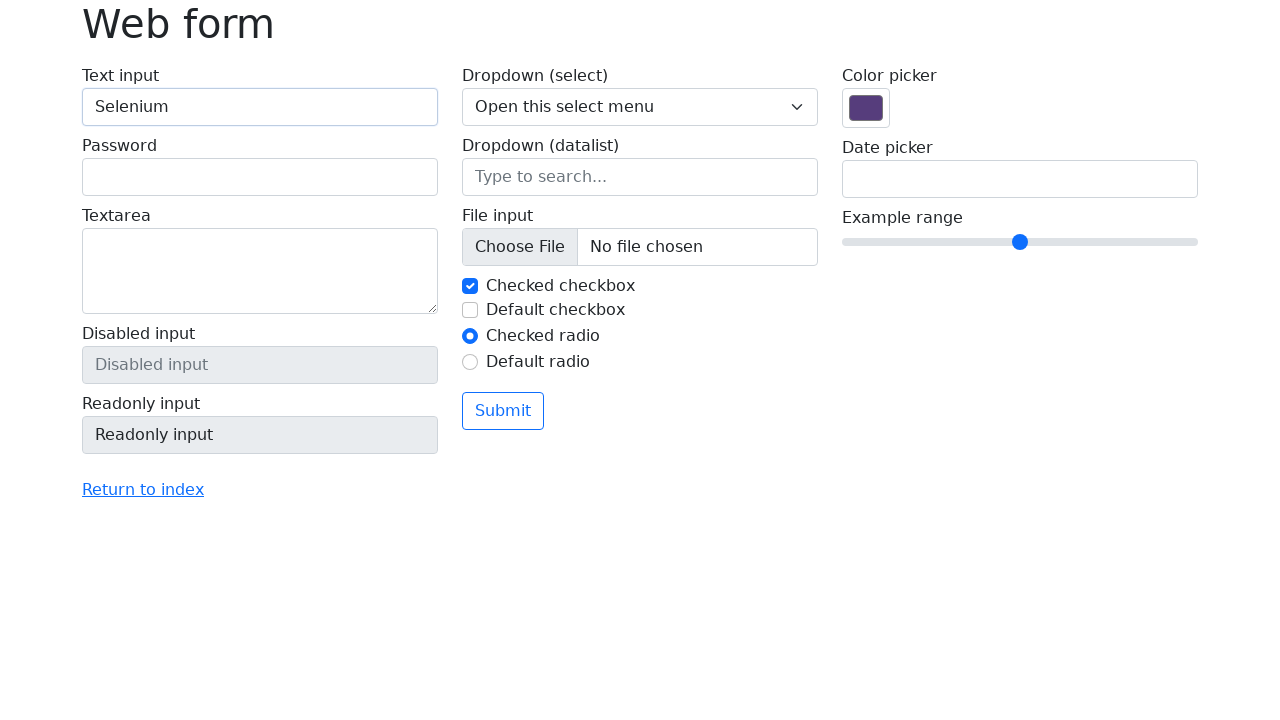

Clicked submit button at (503, 411) on button
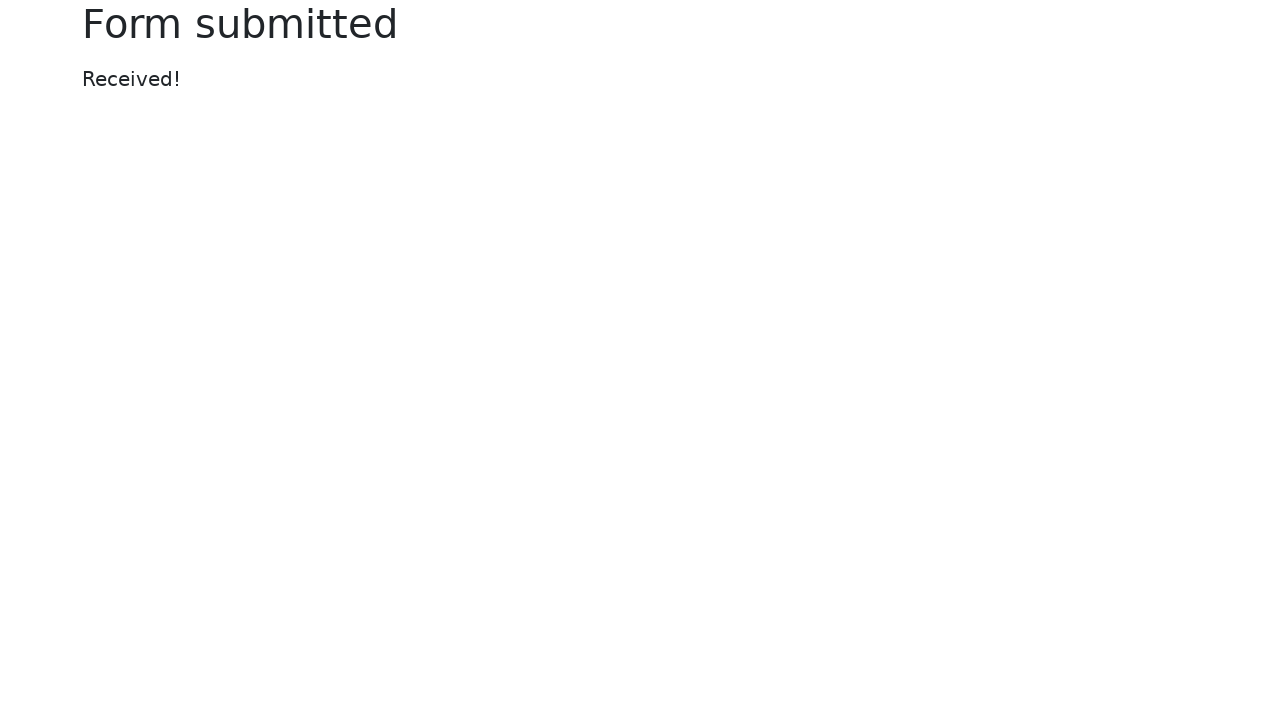

Success message element appeared
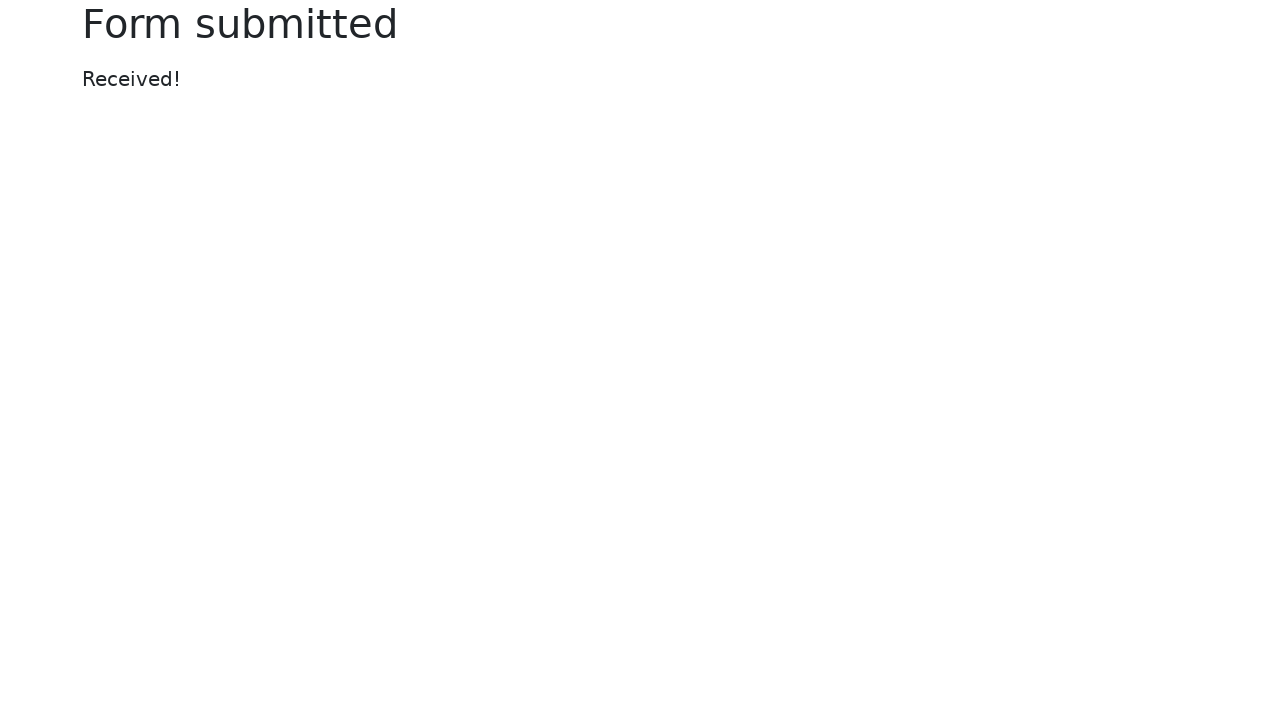

Retrieved success message text
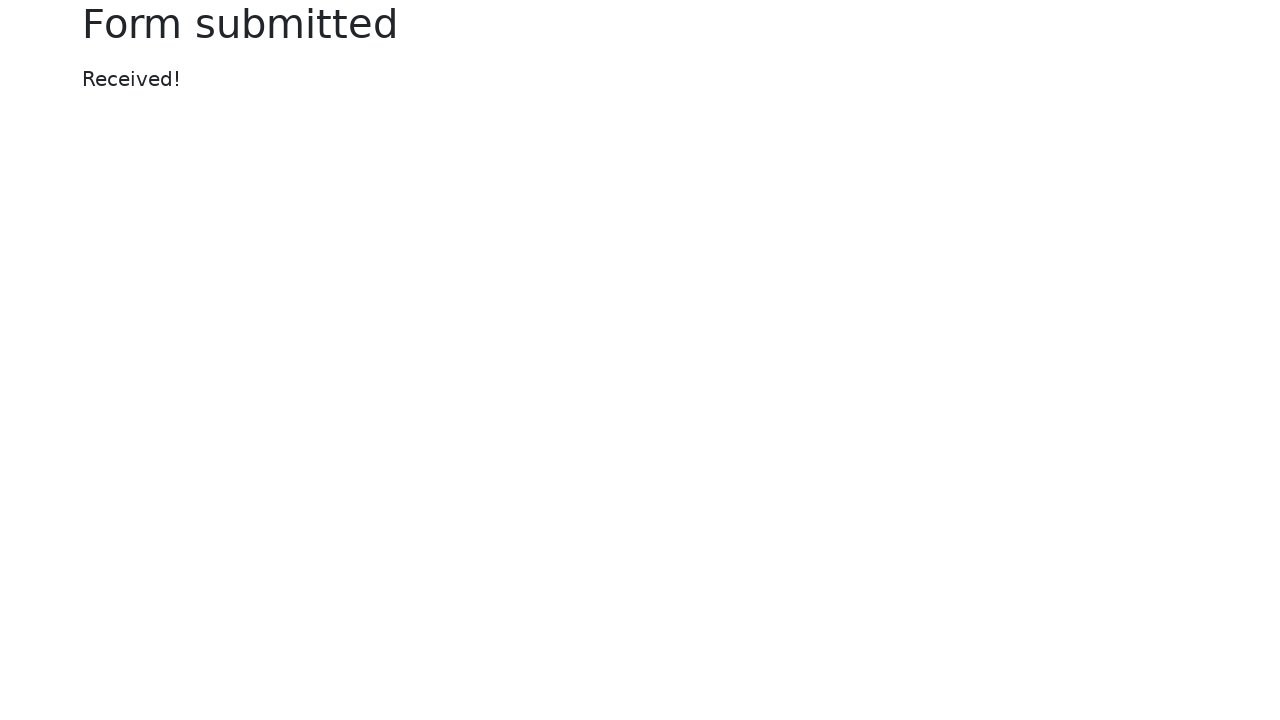

Verified success message equals 'Received!'
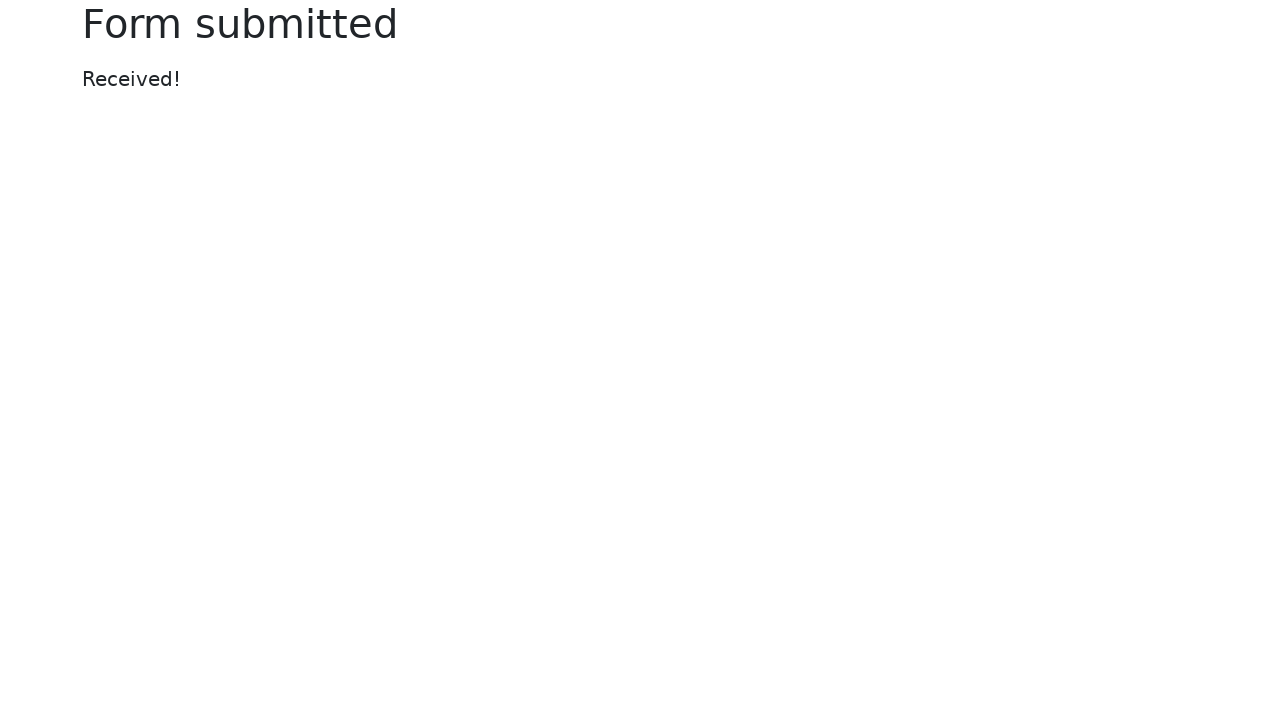

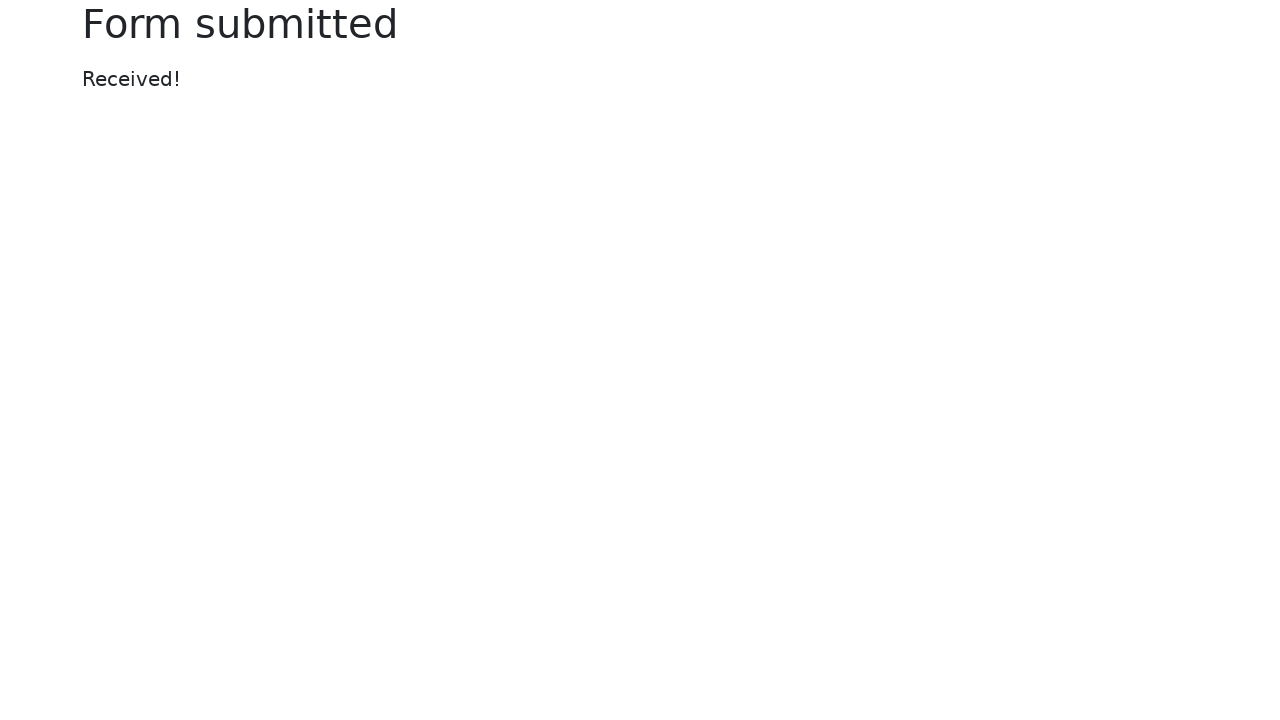